Tests browser window and tab functionality on DemoQA by opening new tabs/windows, switching between them, and closing tabs. Navigates through the Alerts, Frame & Windows menu to access browser window controls.

Starting URL: https://demoqa.com/

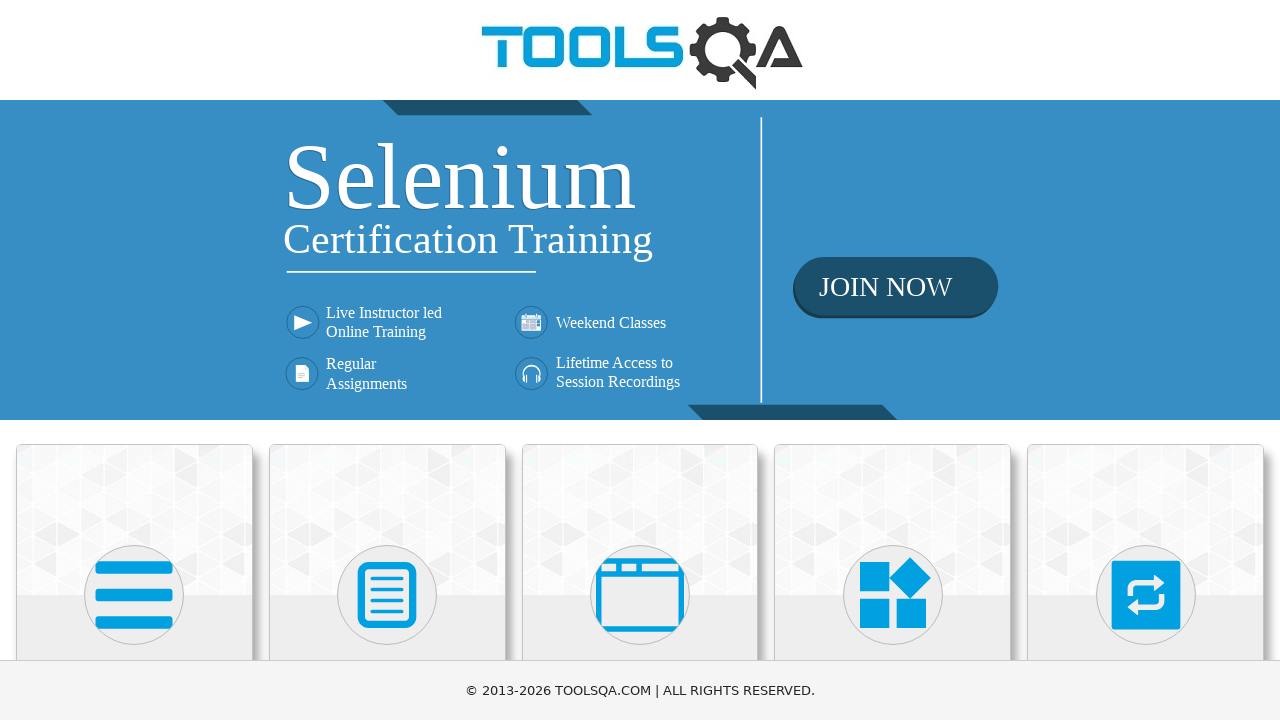

Located 'Alerts, Frame & Windows' menu item
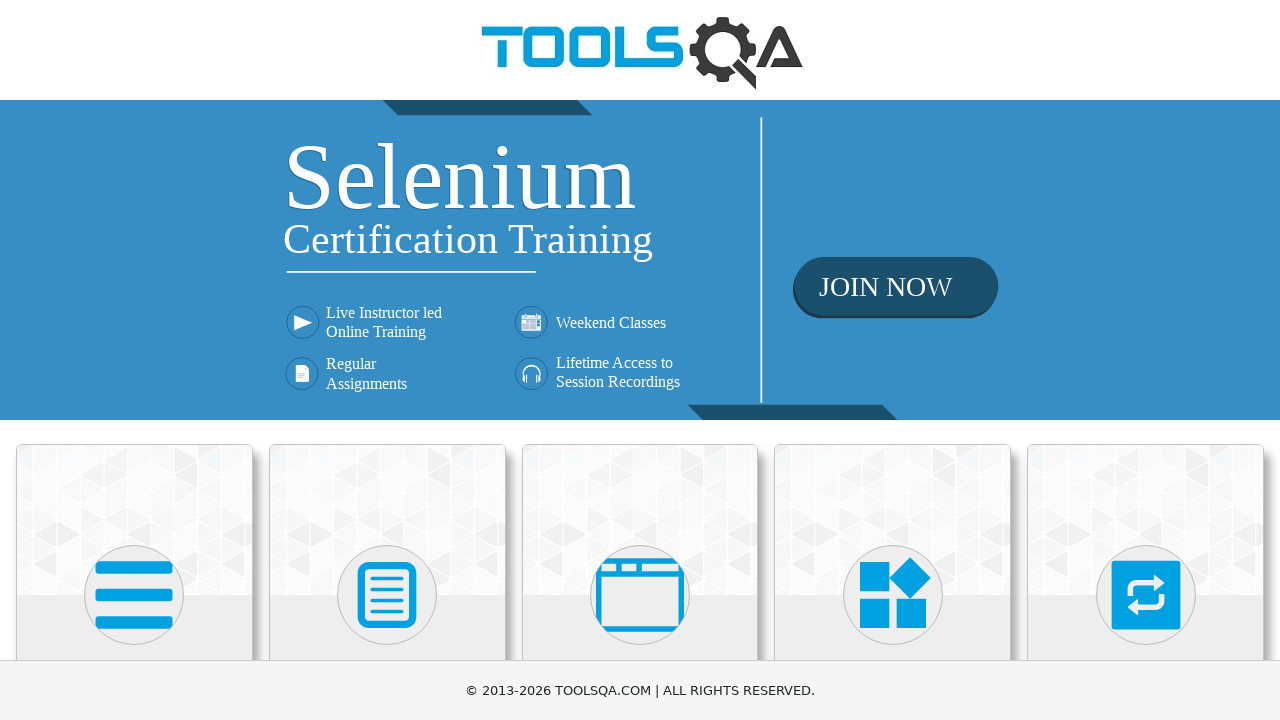

Scrolled 'Alerts, Frame & Windows' menu into view
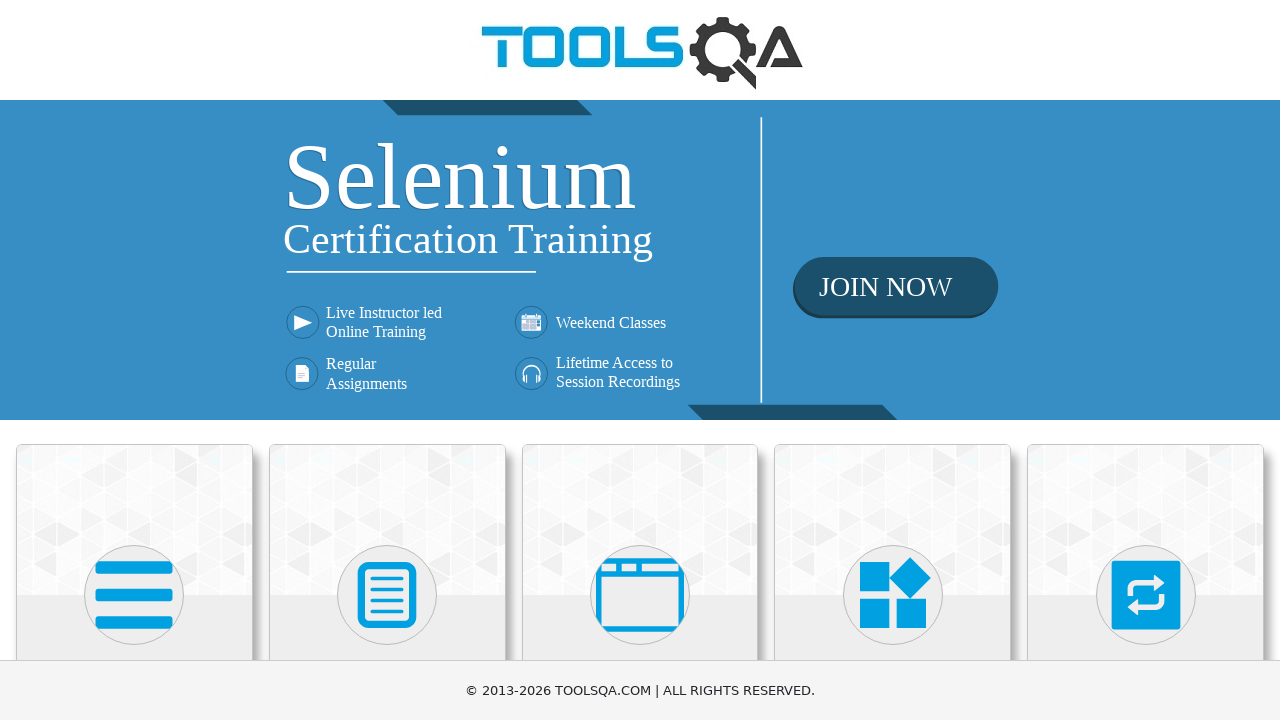

Clicked 'Alerts, Frame & Windows' menu item at (640, 360) on xpath=//h5[text()='Alerts, Frame & Windows']
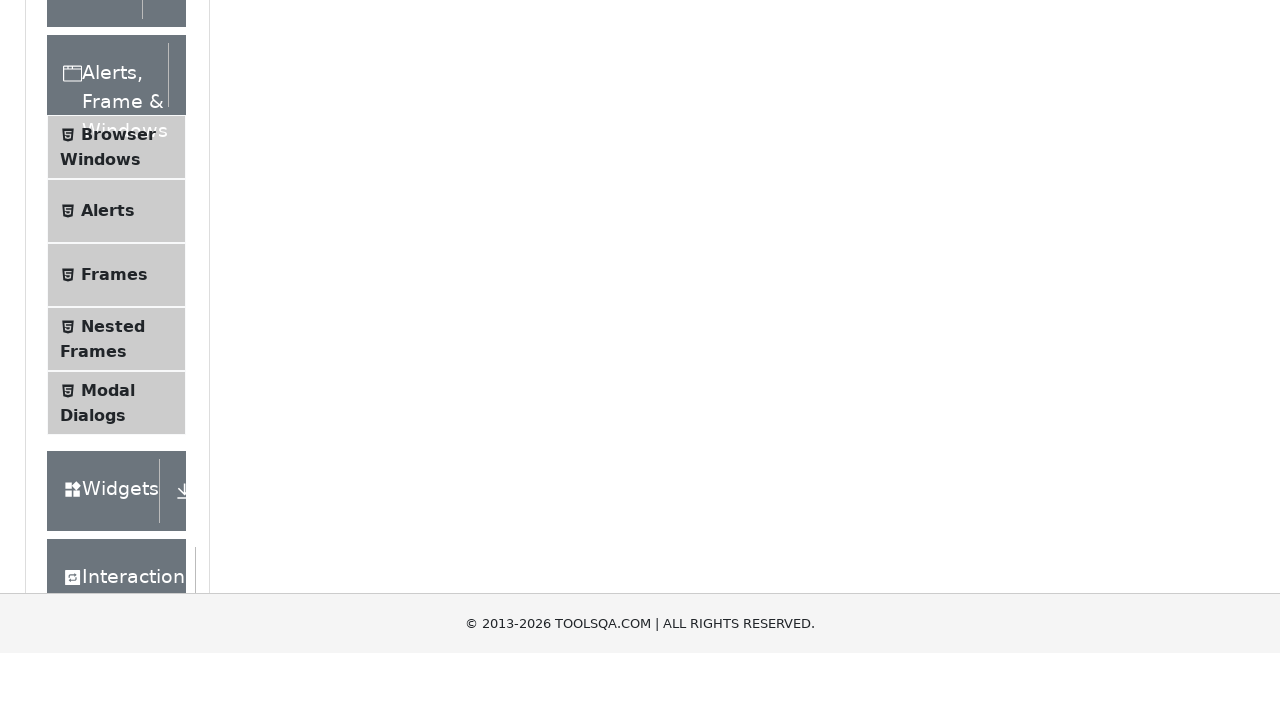

Located 'Browser Windows' submenu item
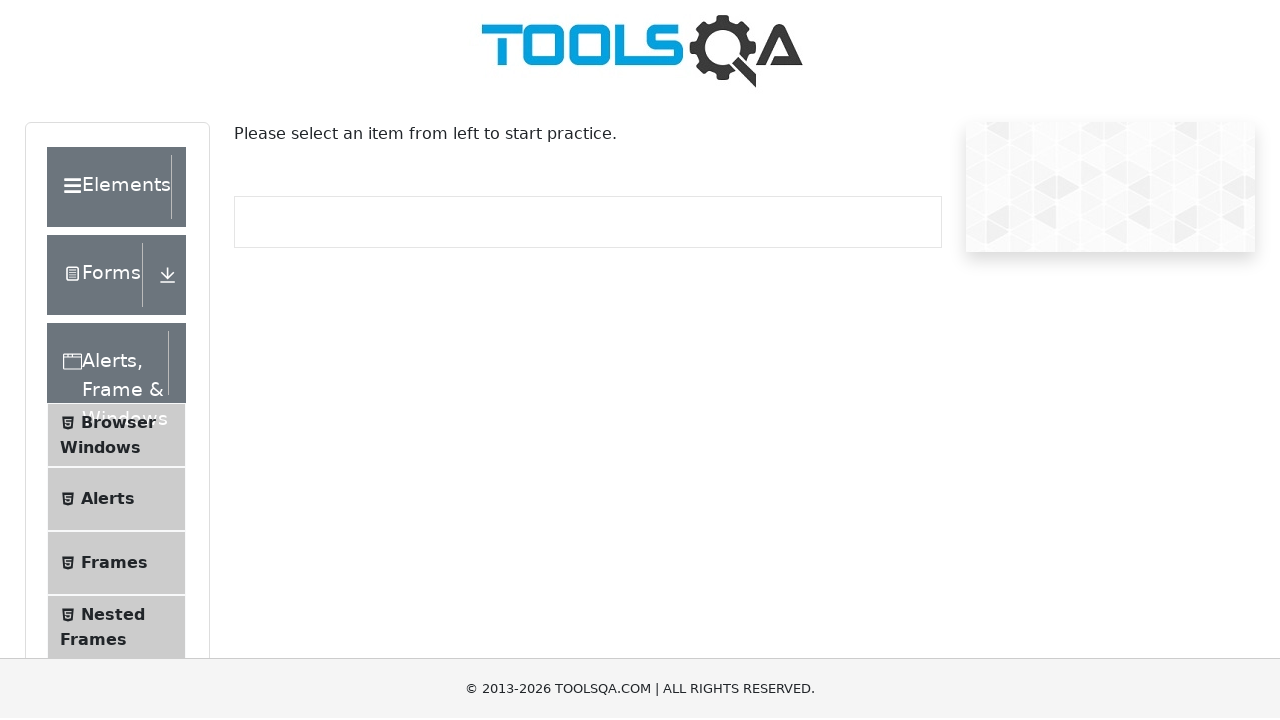

Scrolled 'Browser Windows' submenu into view
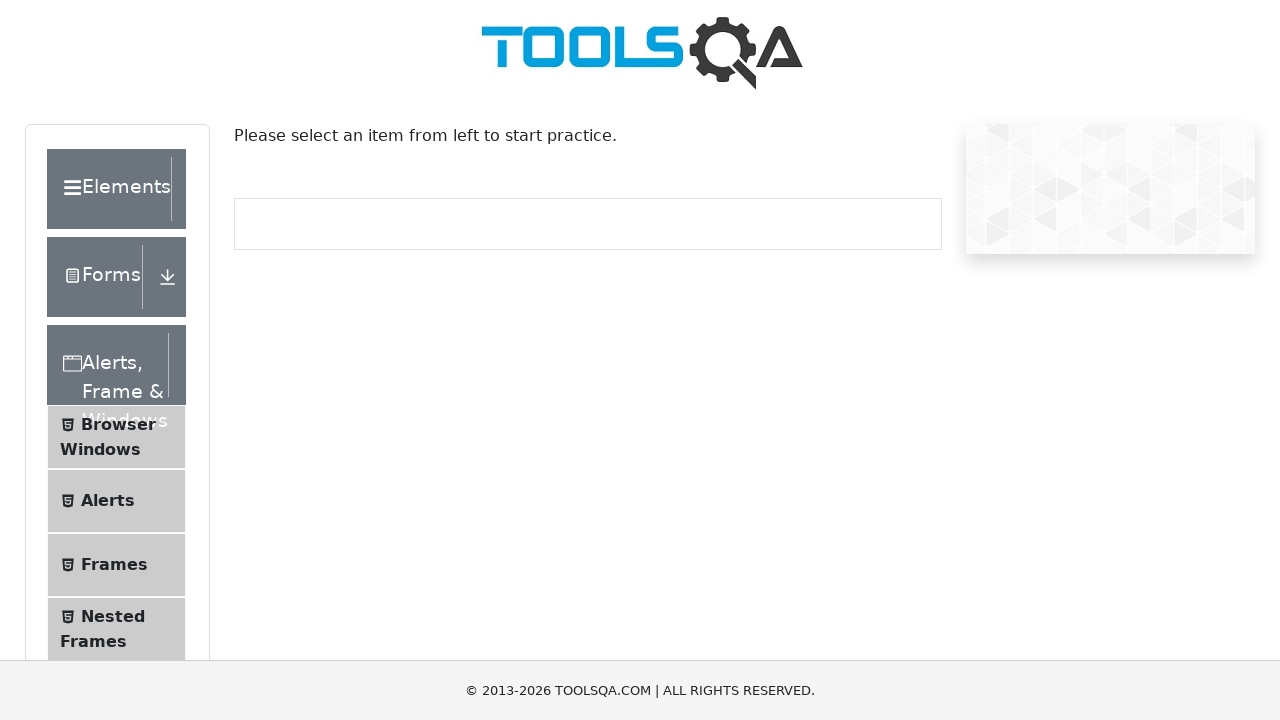

Clicked 'Browser Windows' submenu item at (118, 424) on xpath=//span[text()='Browser Windows']
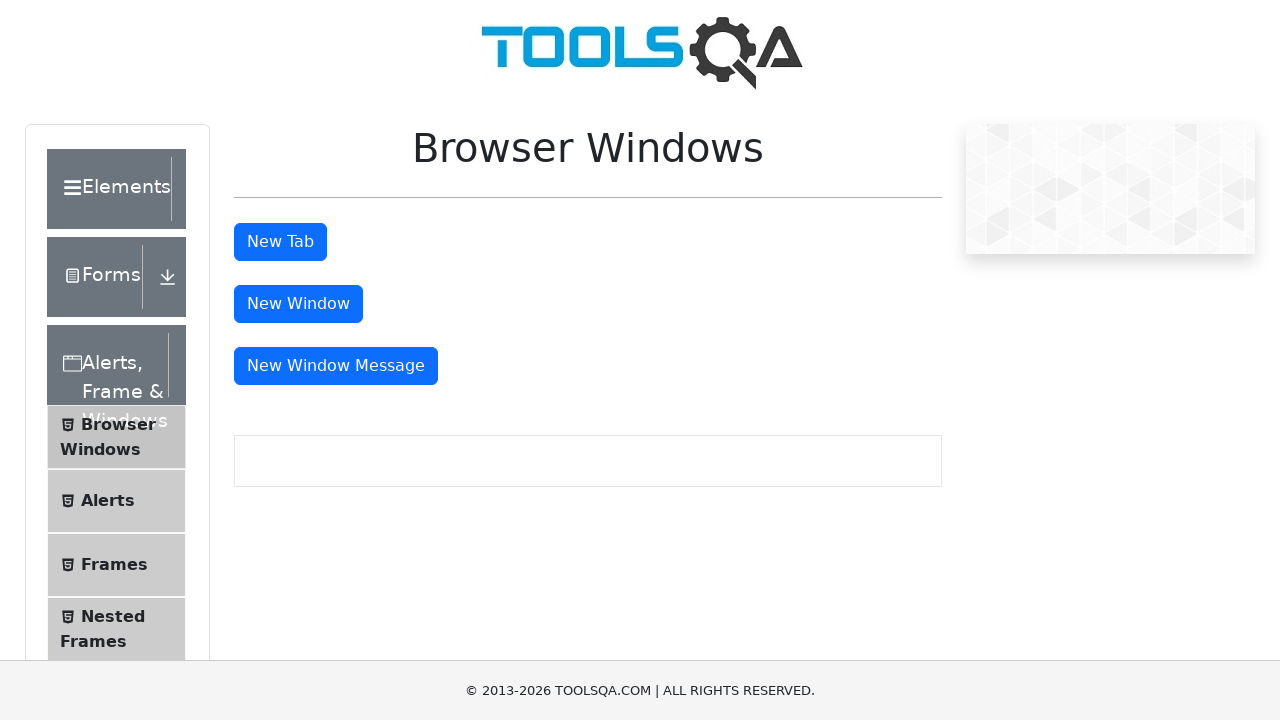

Clicked 'New Tab' button to open new tab at (280, 242) on #tabButton
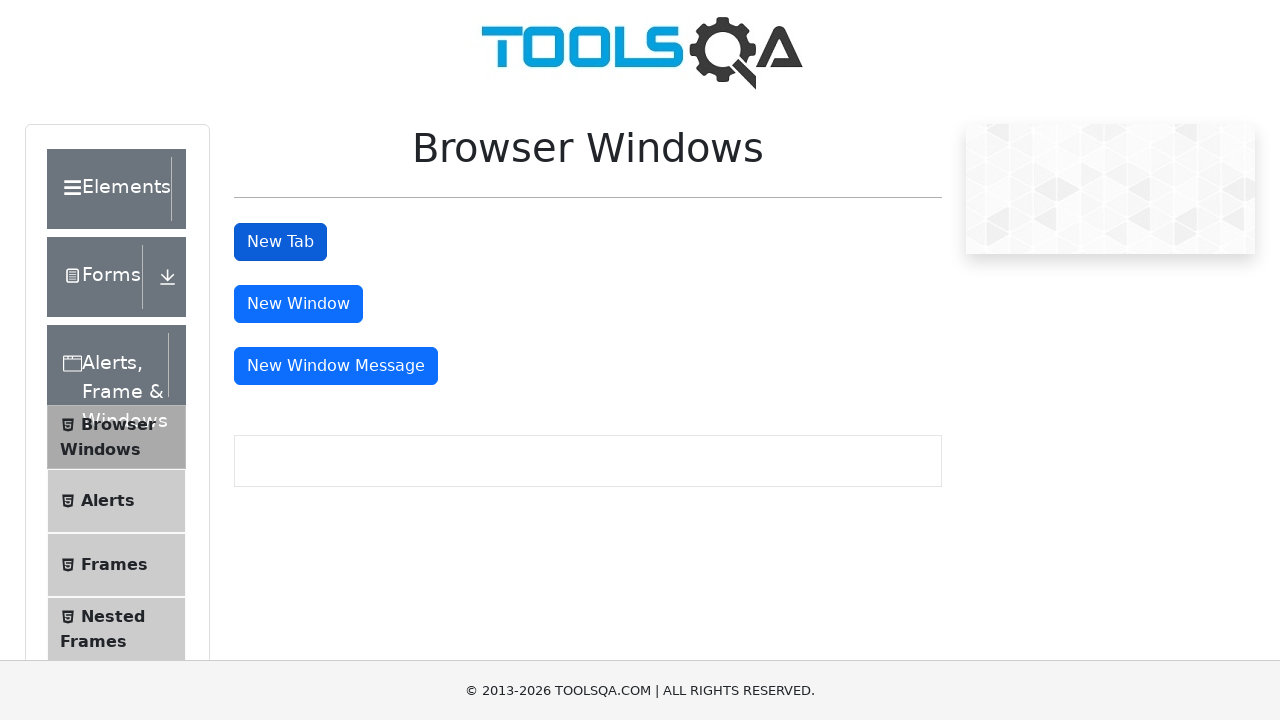

Switched to new tab
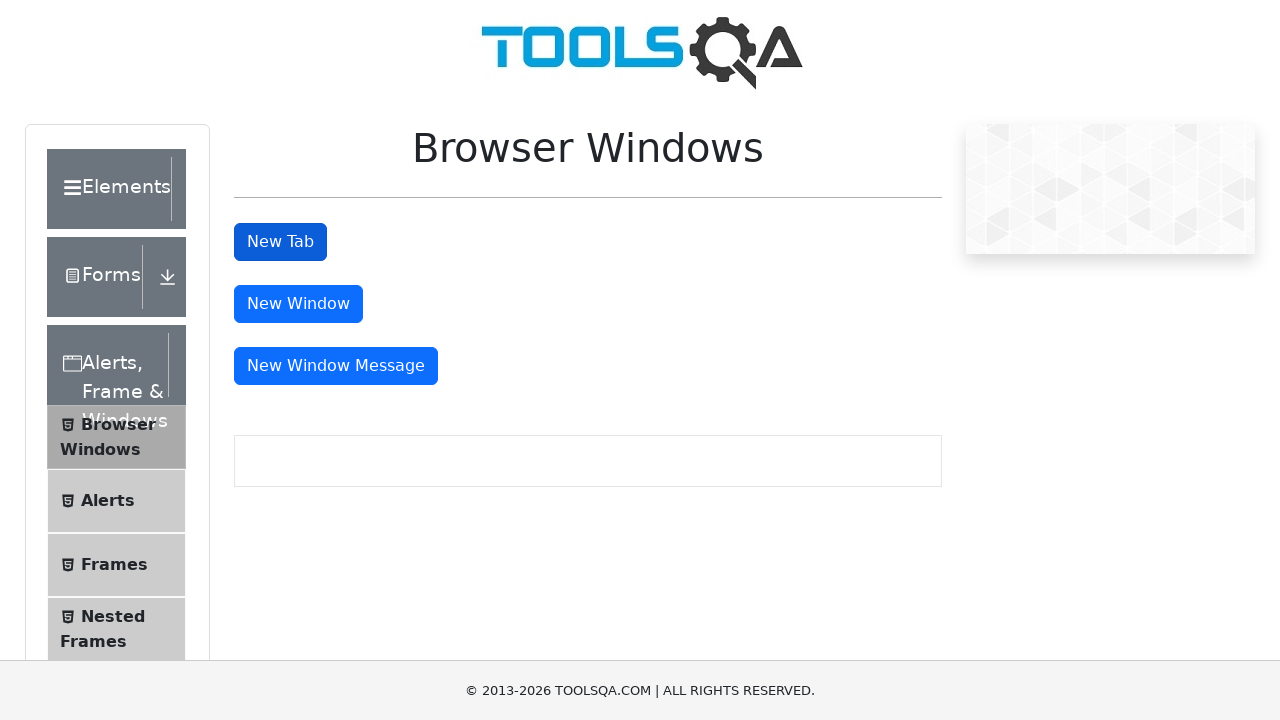

New tab finished loading
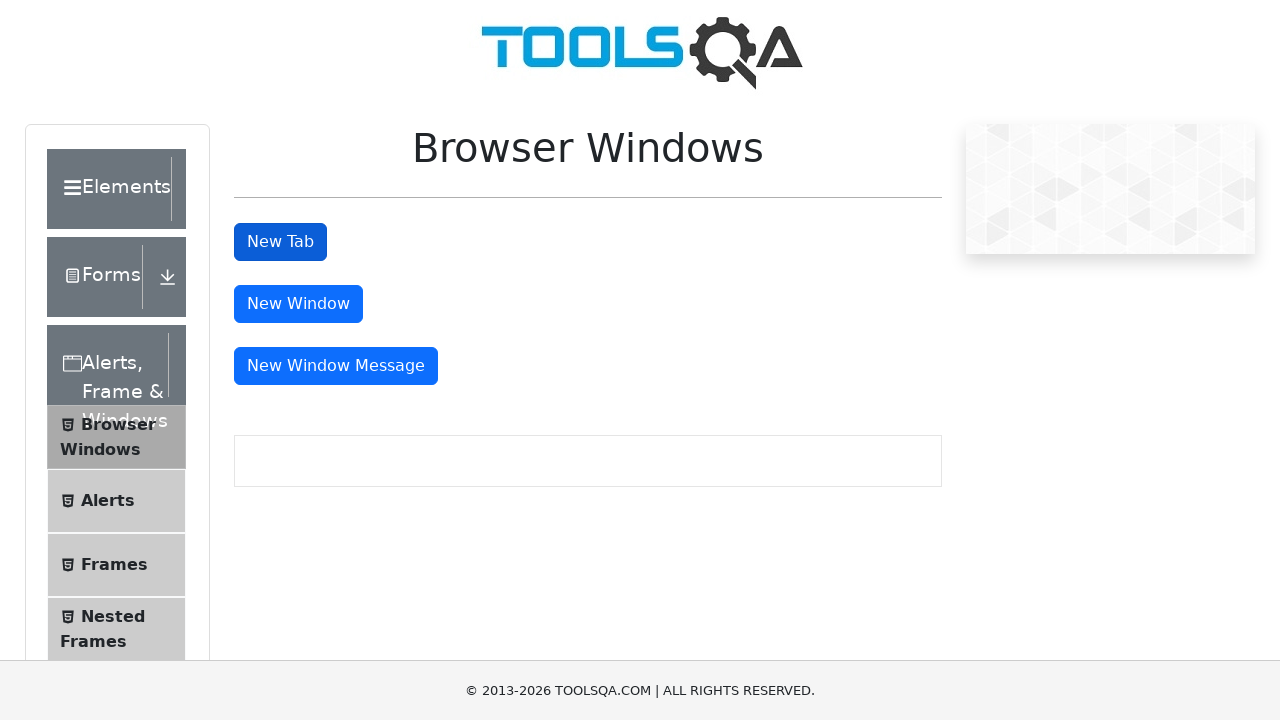

Closed new tab
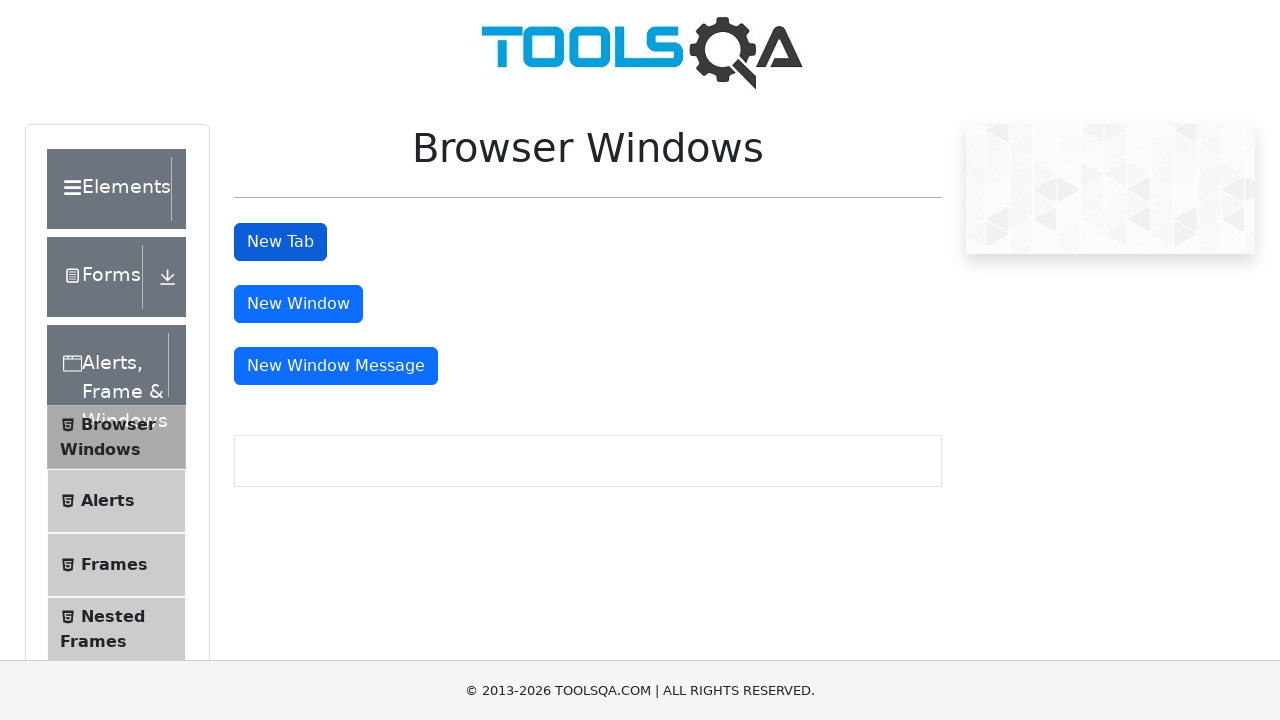

Clicked 'New Window' button to open new window at (298, 304) on #windowButton
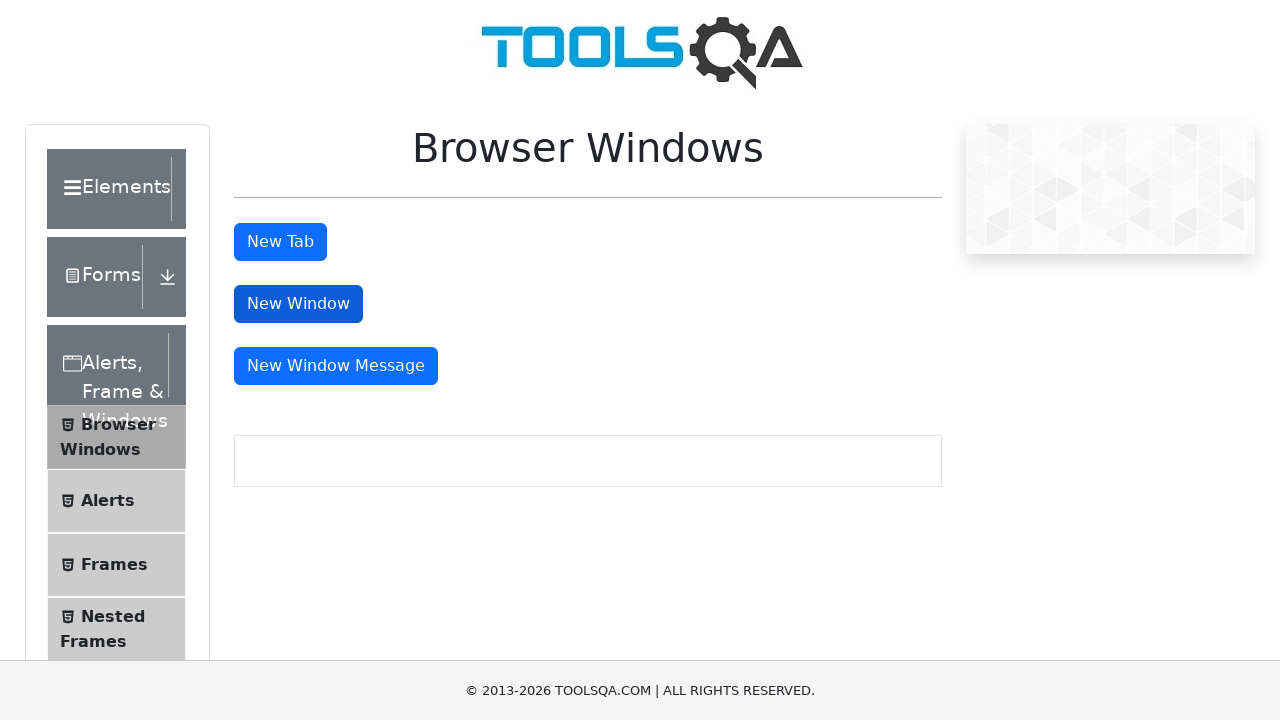

Switched to new window
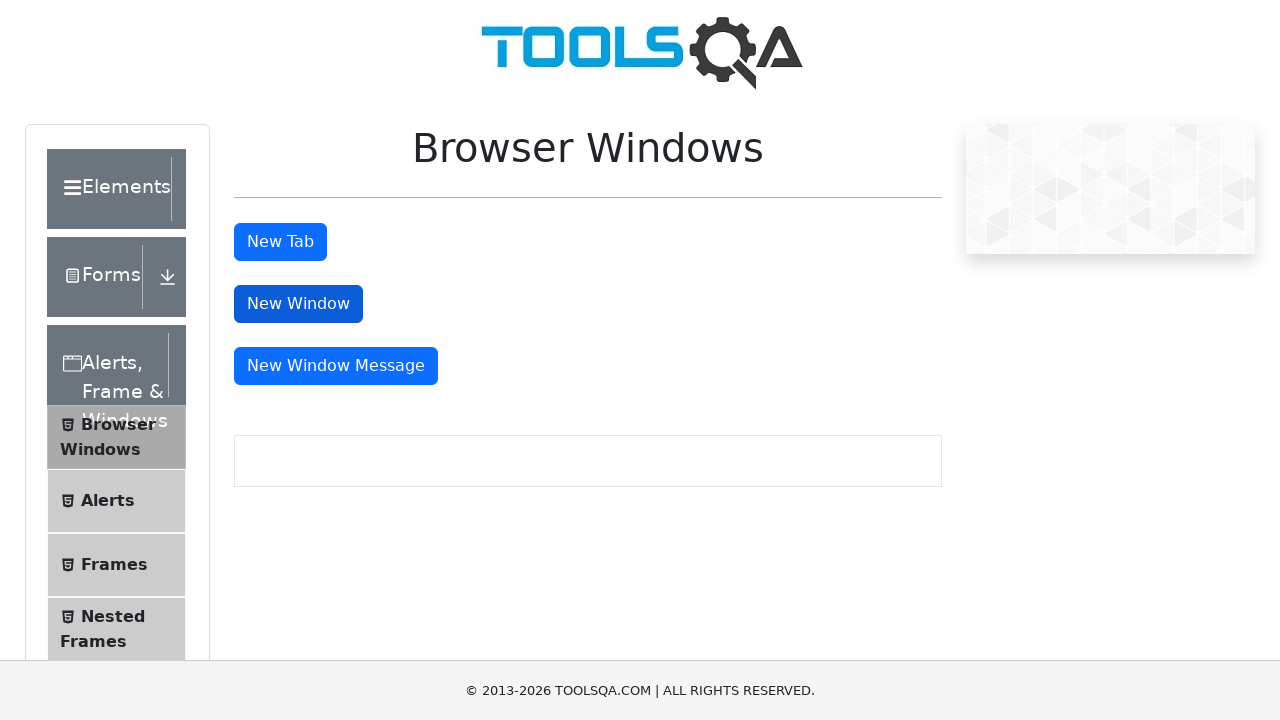

New window finished loading
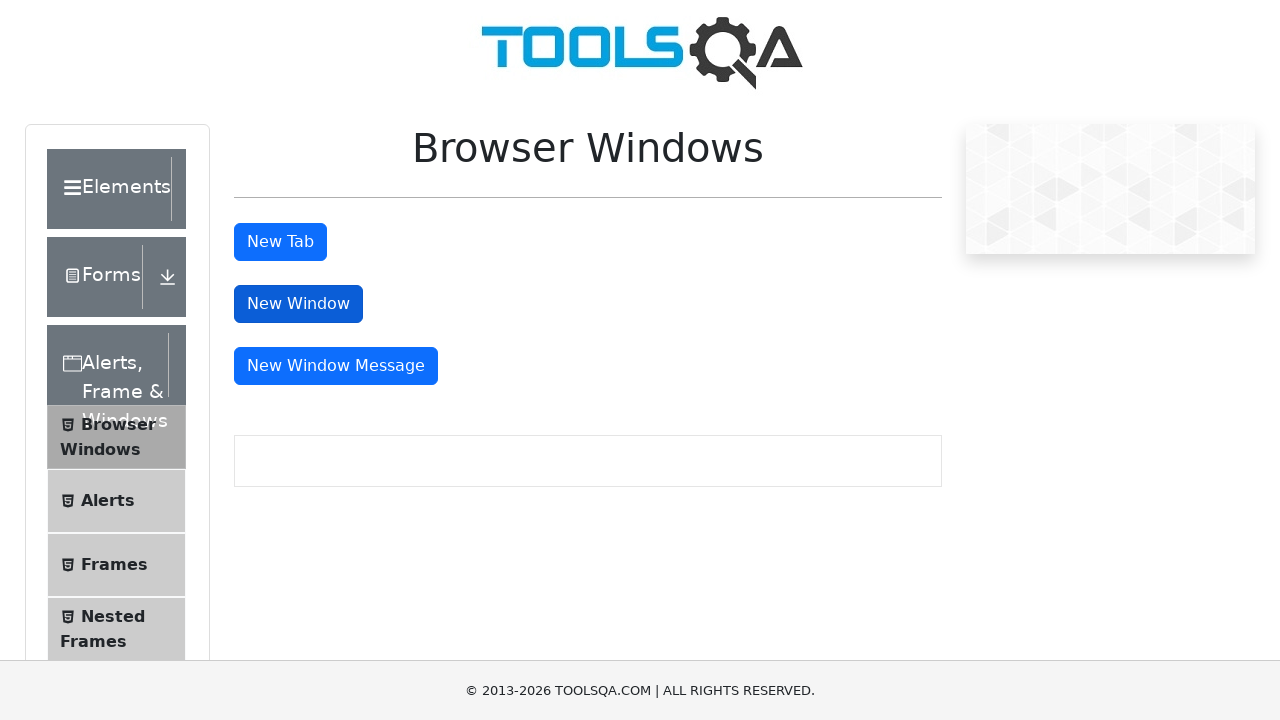

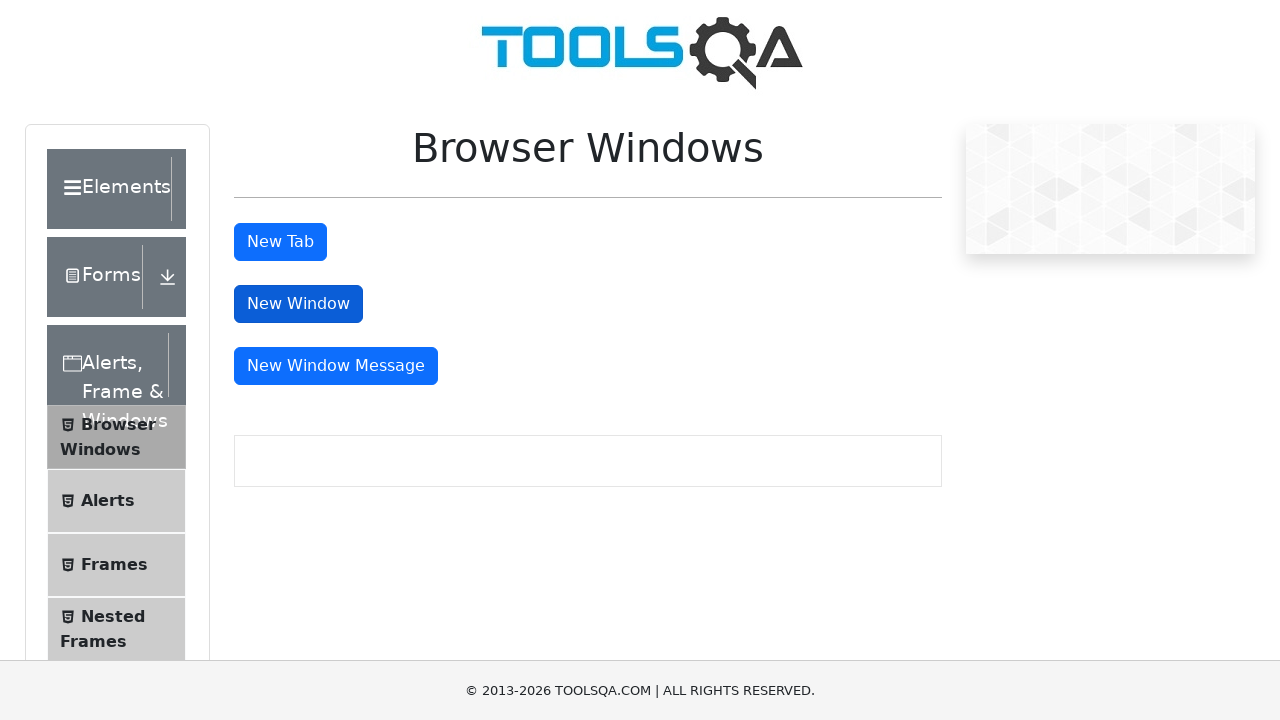